Tests dynamic properties page by waiting for a button to become visible after 5 seconds and verifying its visibility

Starting URL: https://demoqa.com/dynamic-properties

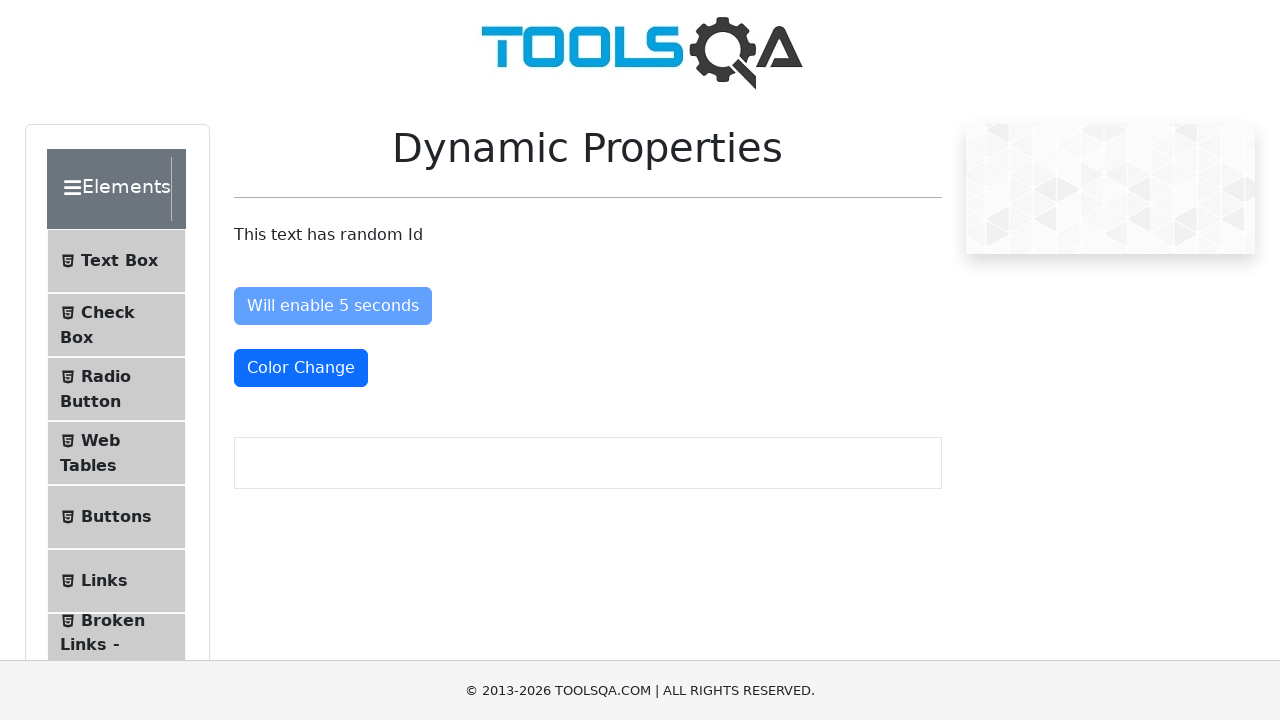

Waited for 'Visible After 5 seconds' button to become visible
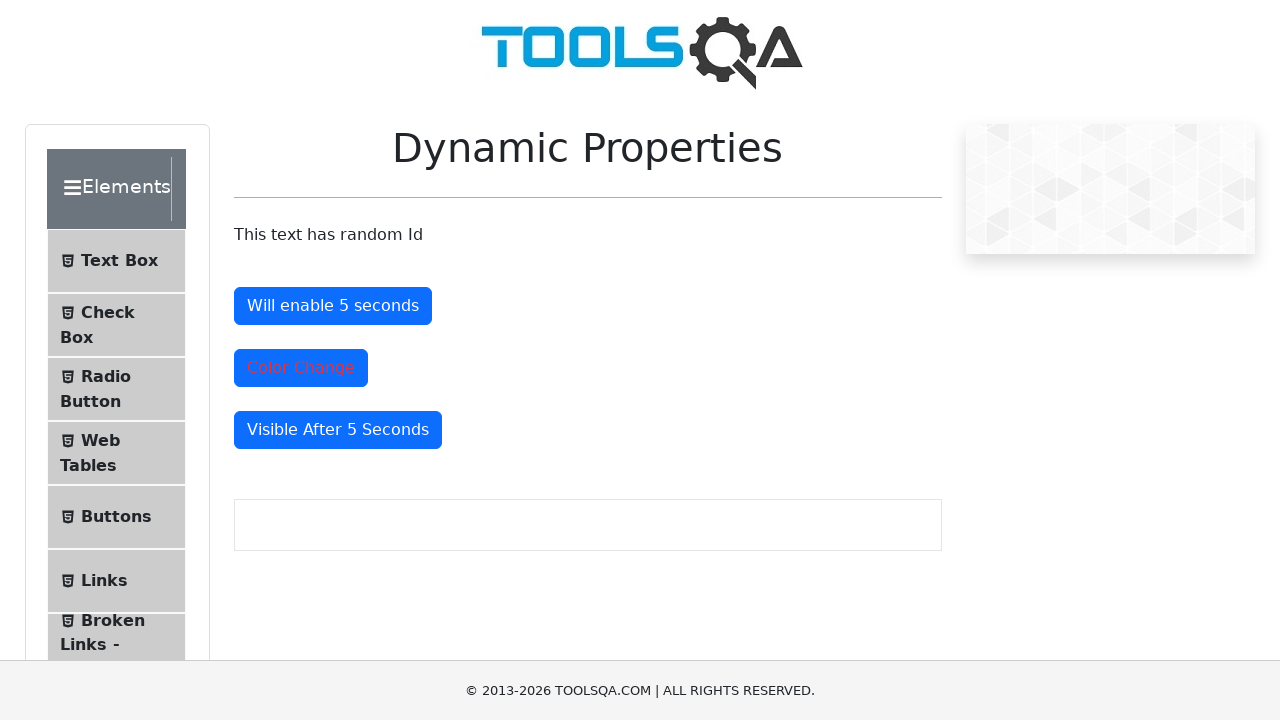

Verified that the button is visible
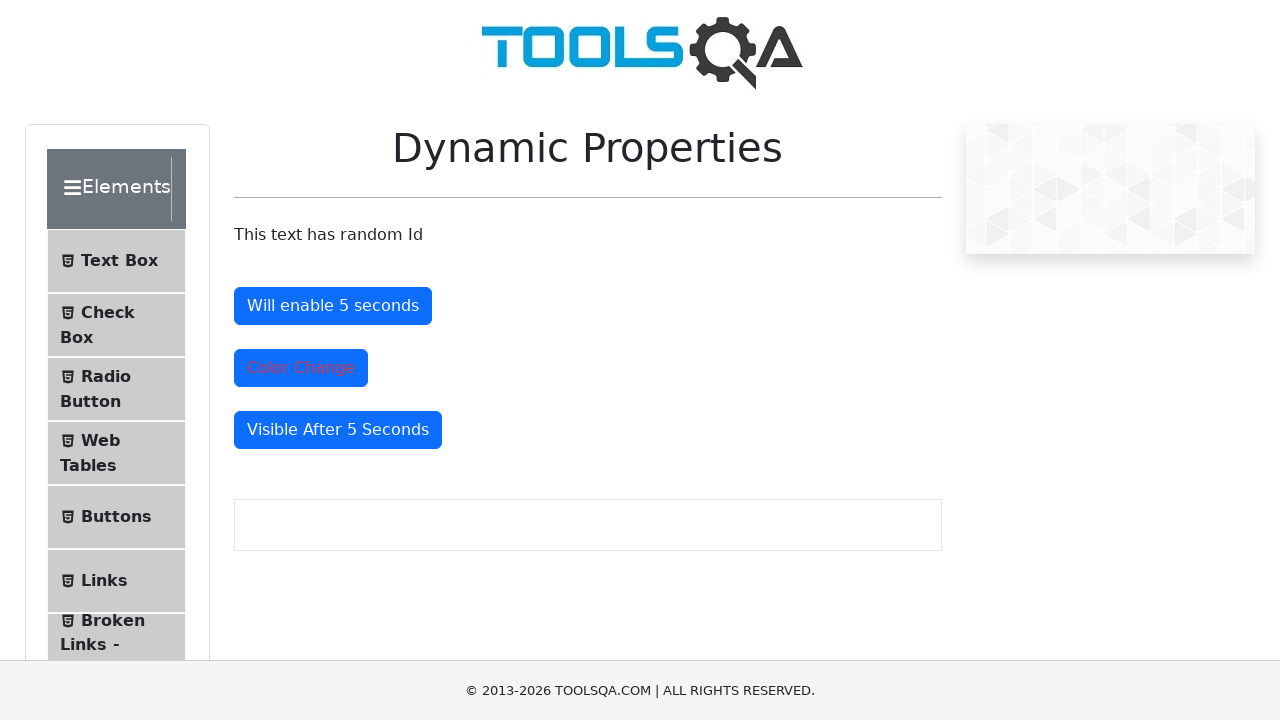

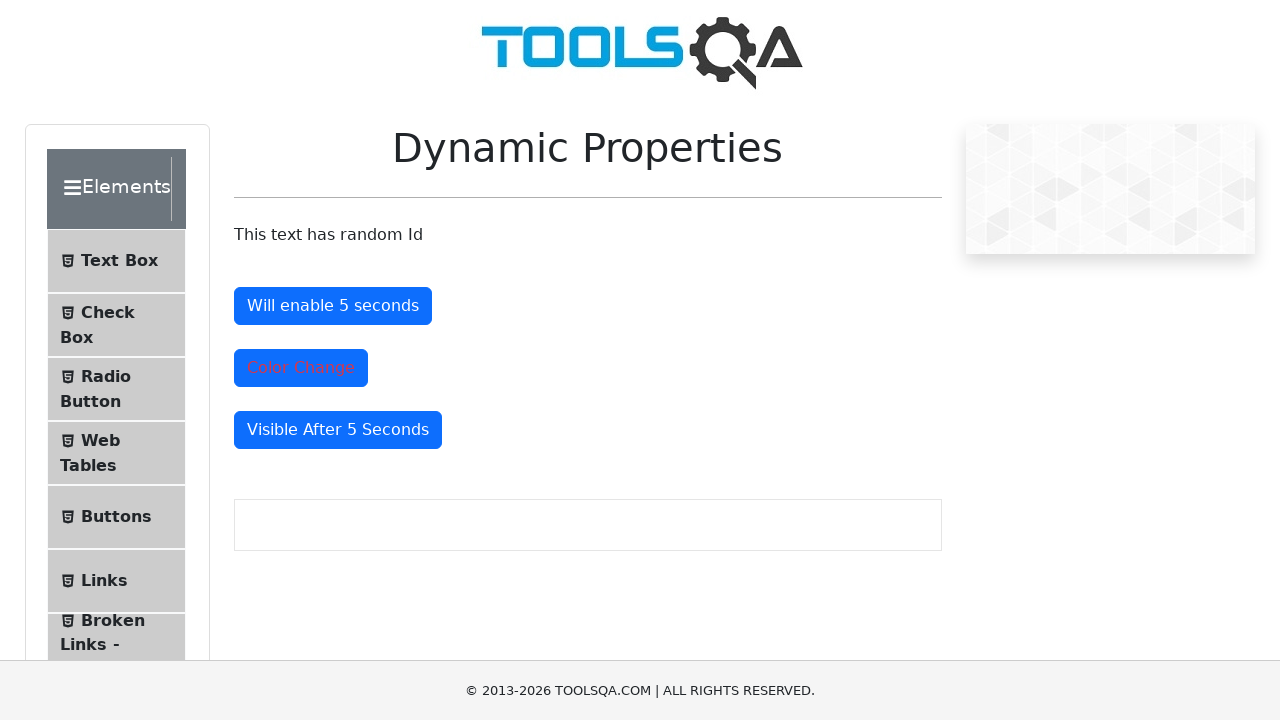